Navigates to Outlook homepage and verifies page properties by retrieving the page title, URL, and page source content.

Starting URL: http://outlook.com

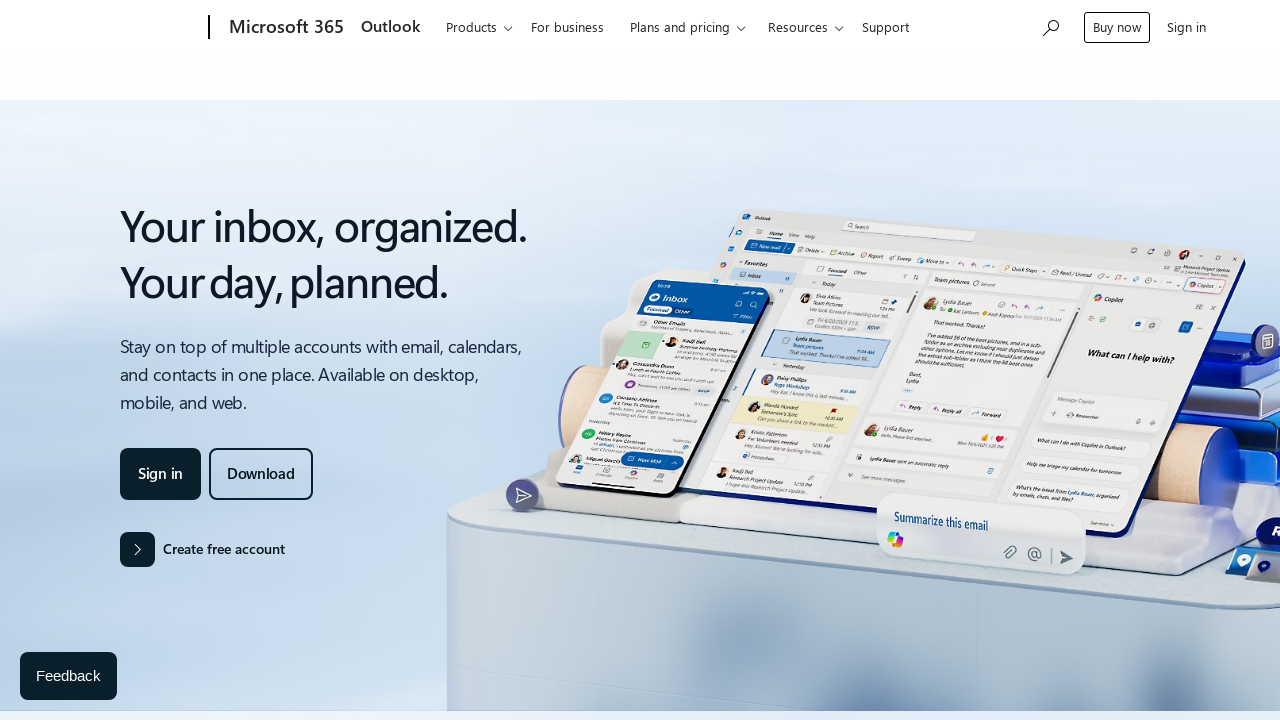

Set viewport size to 1920x1080
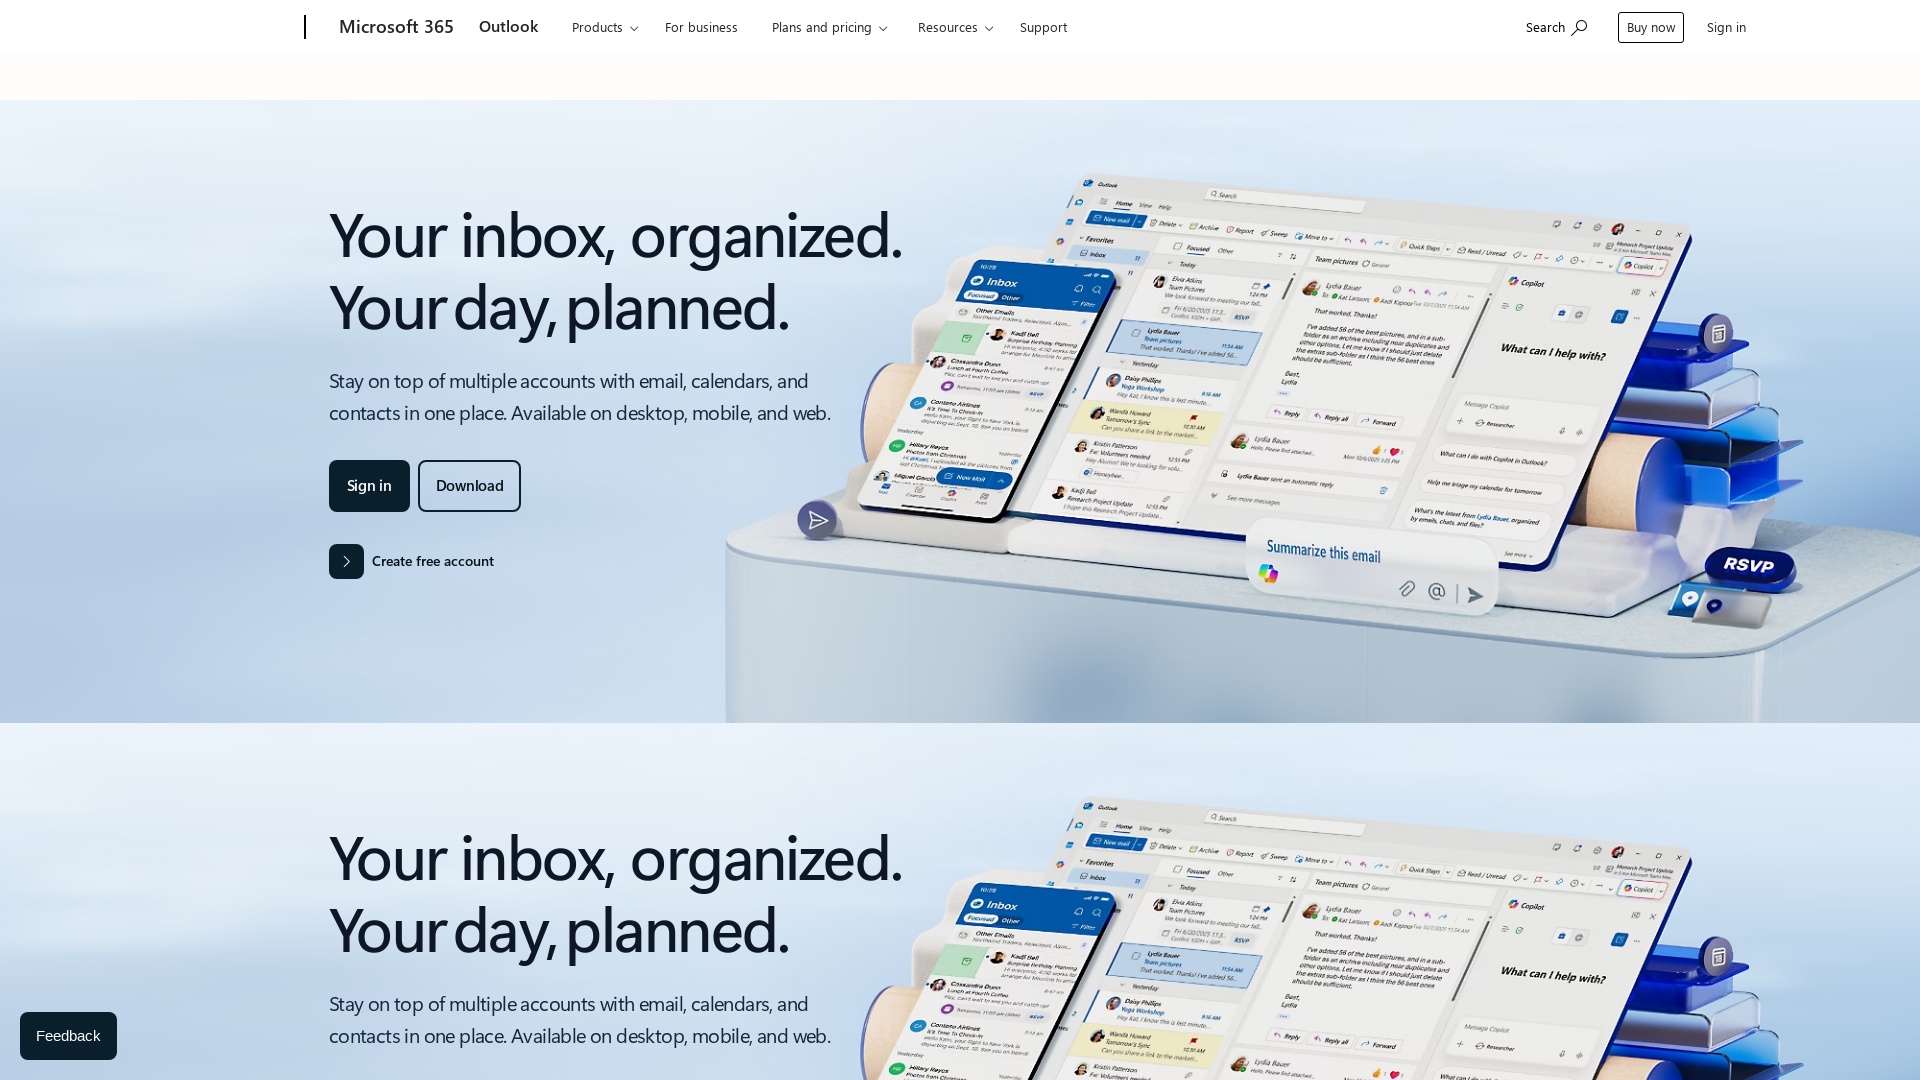

Retrieved page title: Microsoft Outlook Personal Email and Calendar | Microsoft 365
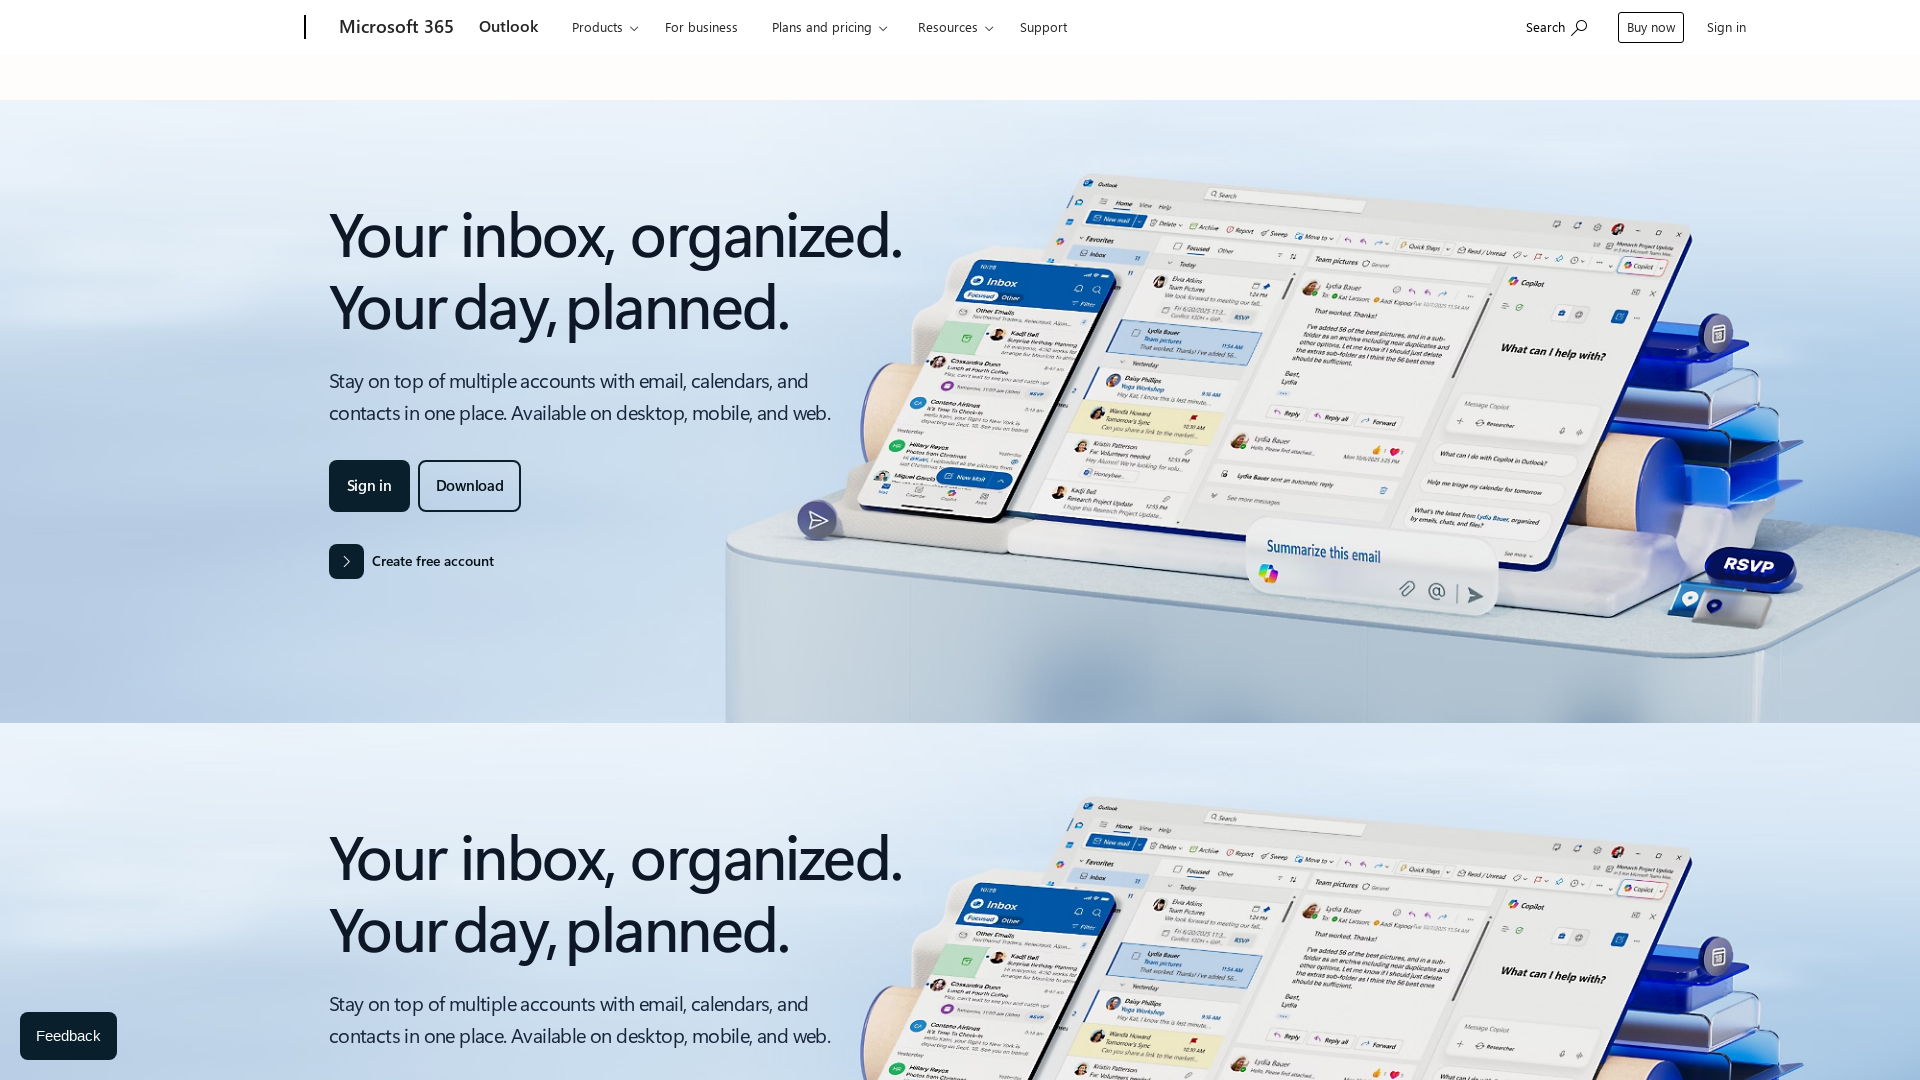

Retrieved page URL: https://www.microsoft.com/en-us/microsoft-365/outlook/email-and-calendar-software-microsoft-outlook?deeplink=%2Fmail%2F0%2F&sdf=0
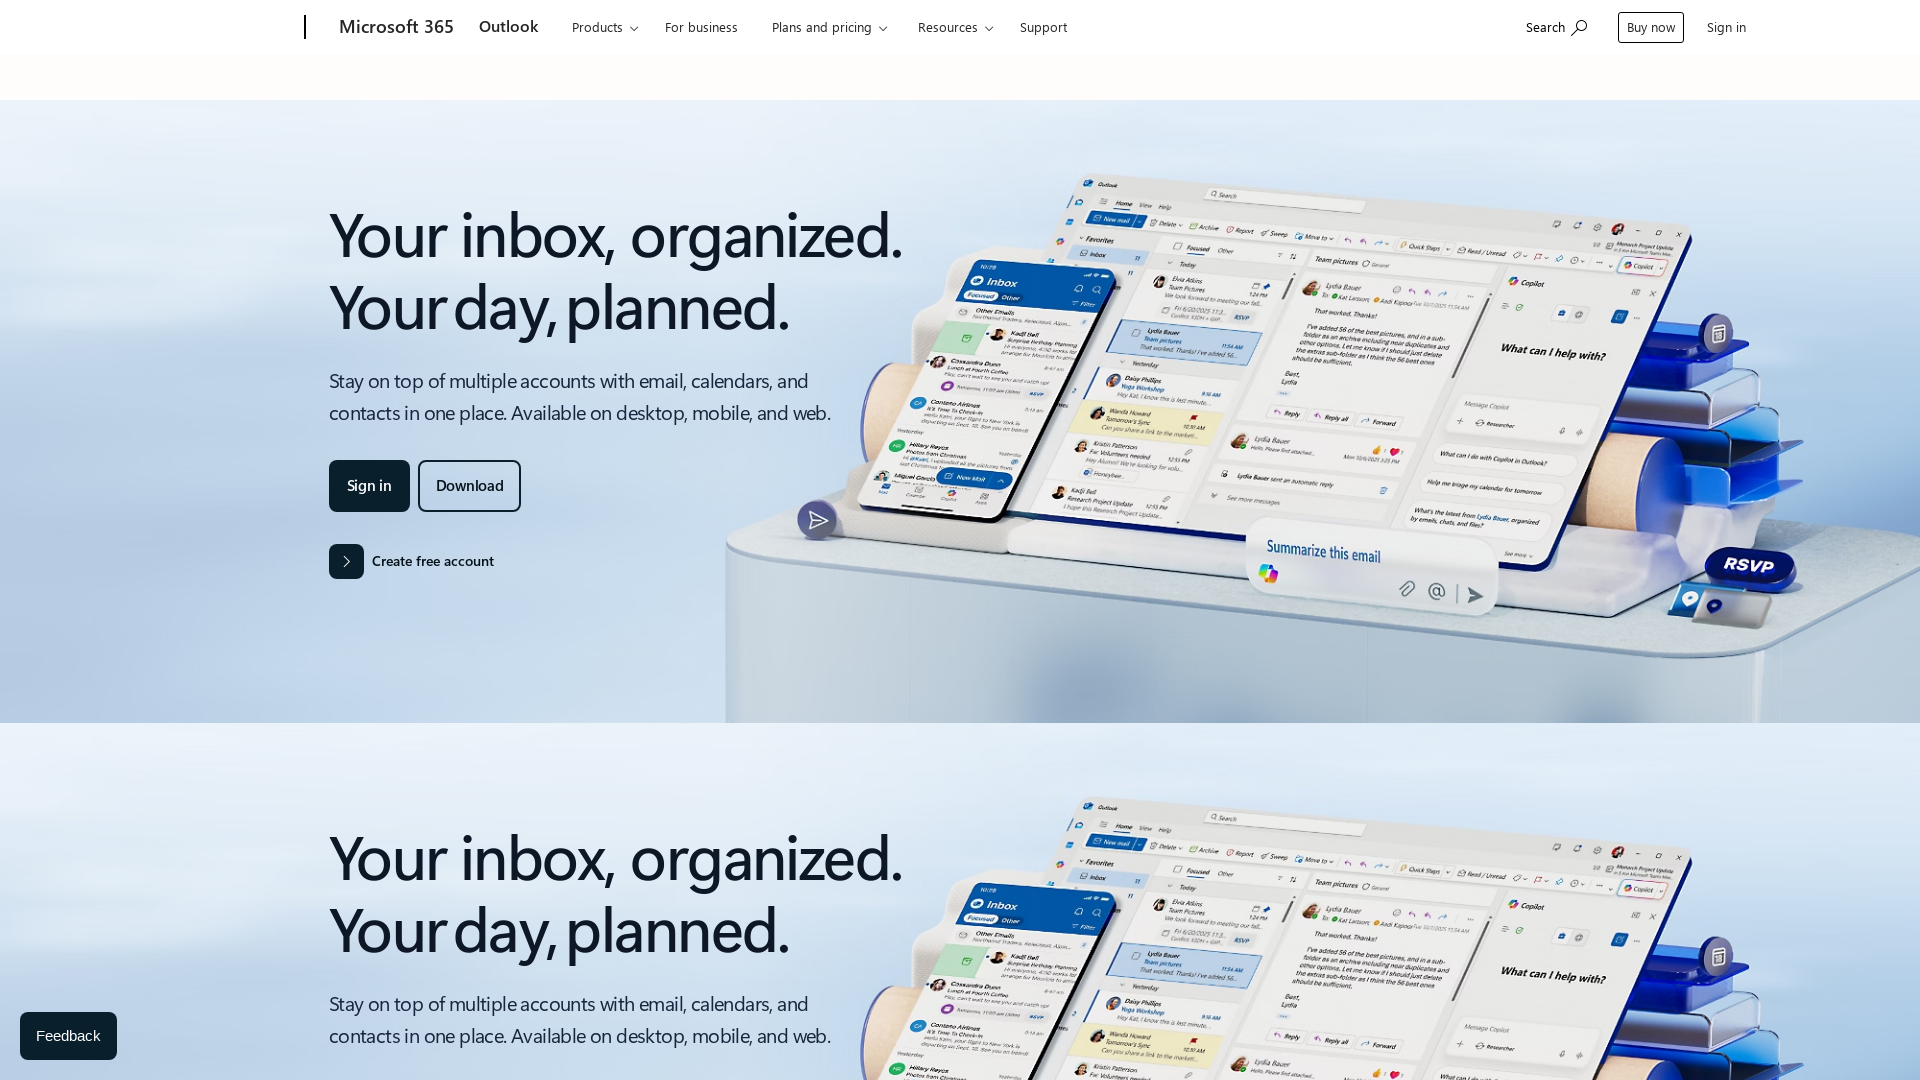

Retrieved page source content (1017088 characters)
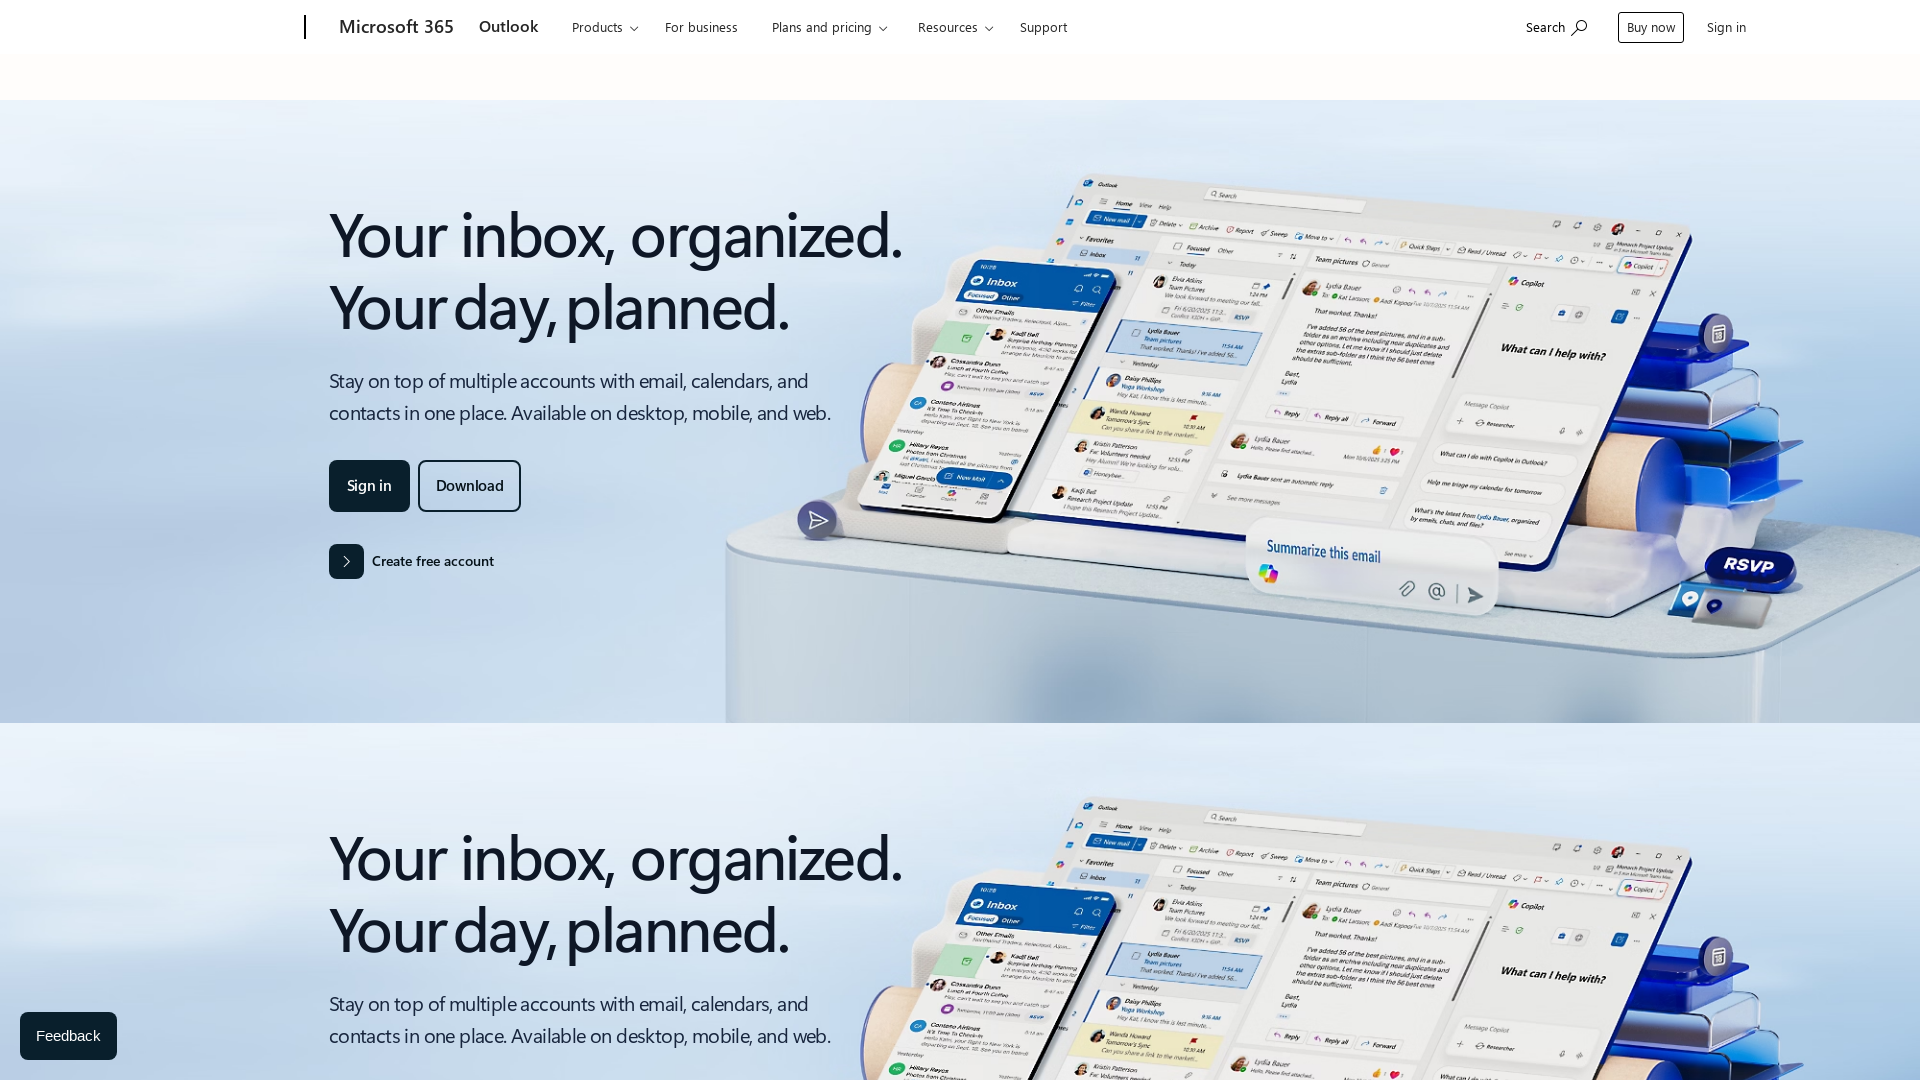

Page fully loaded - domcontentloaded state reached
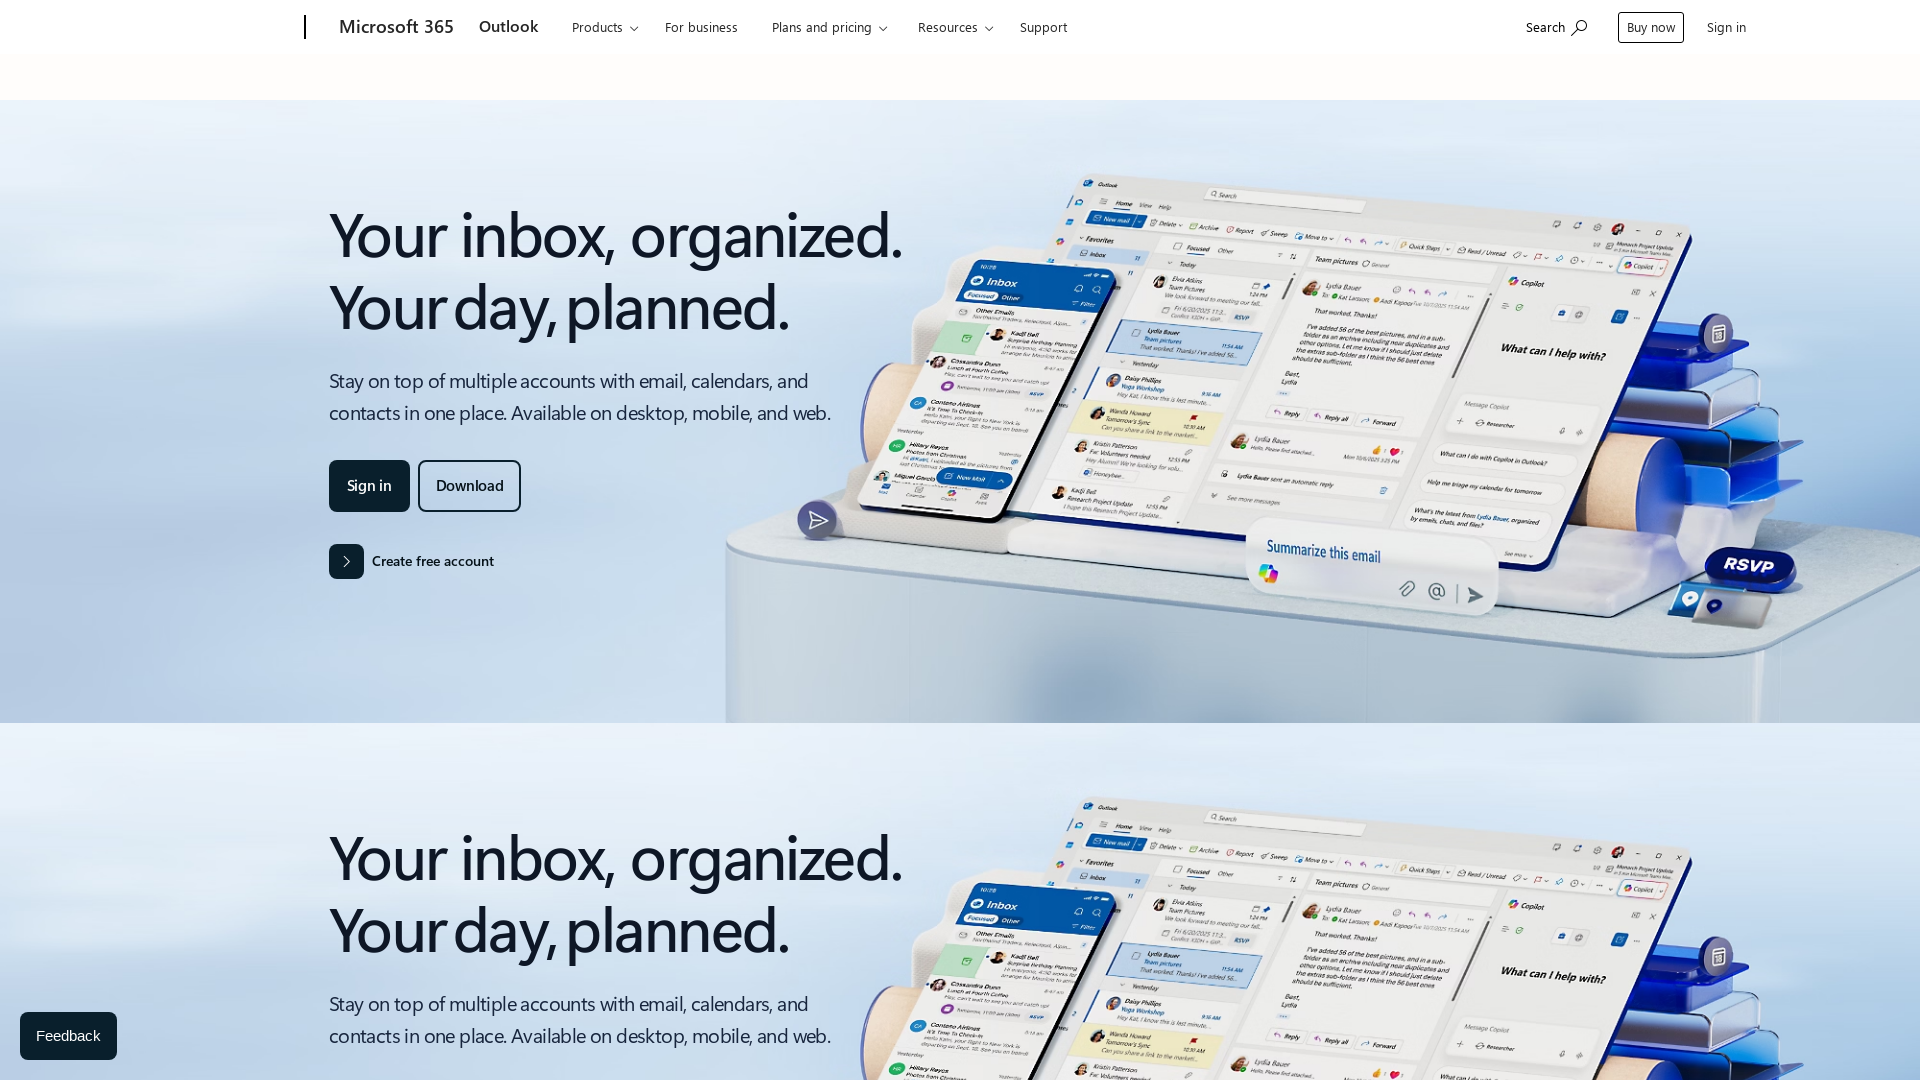

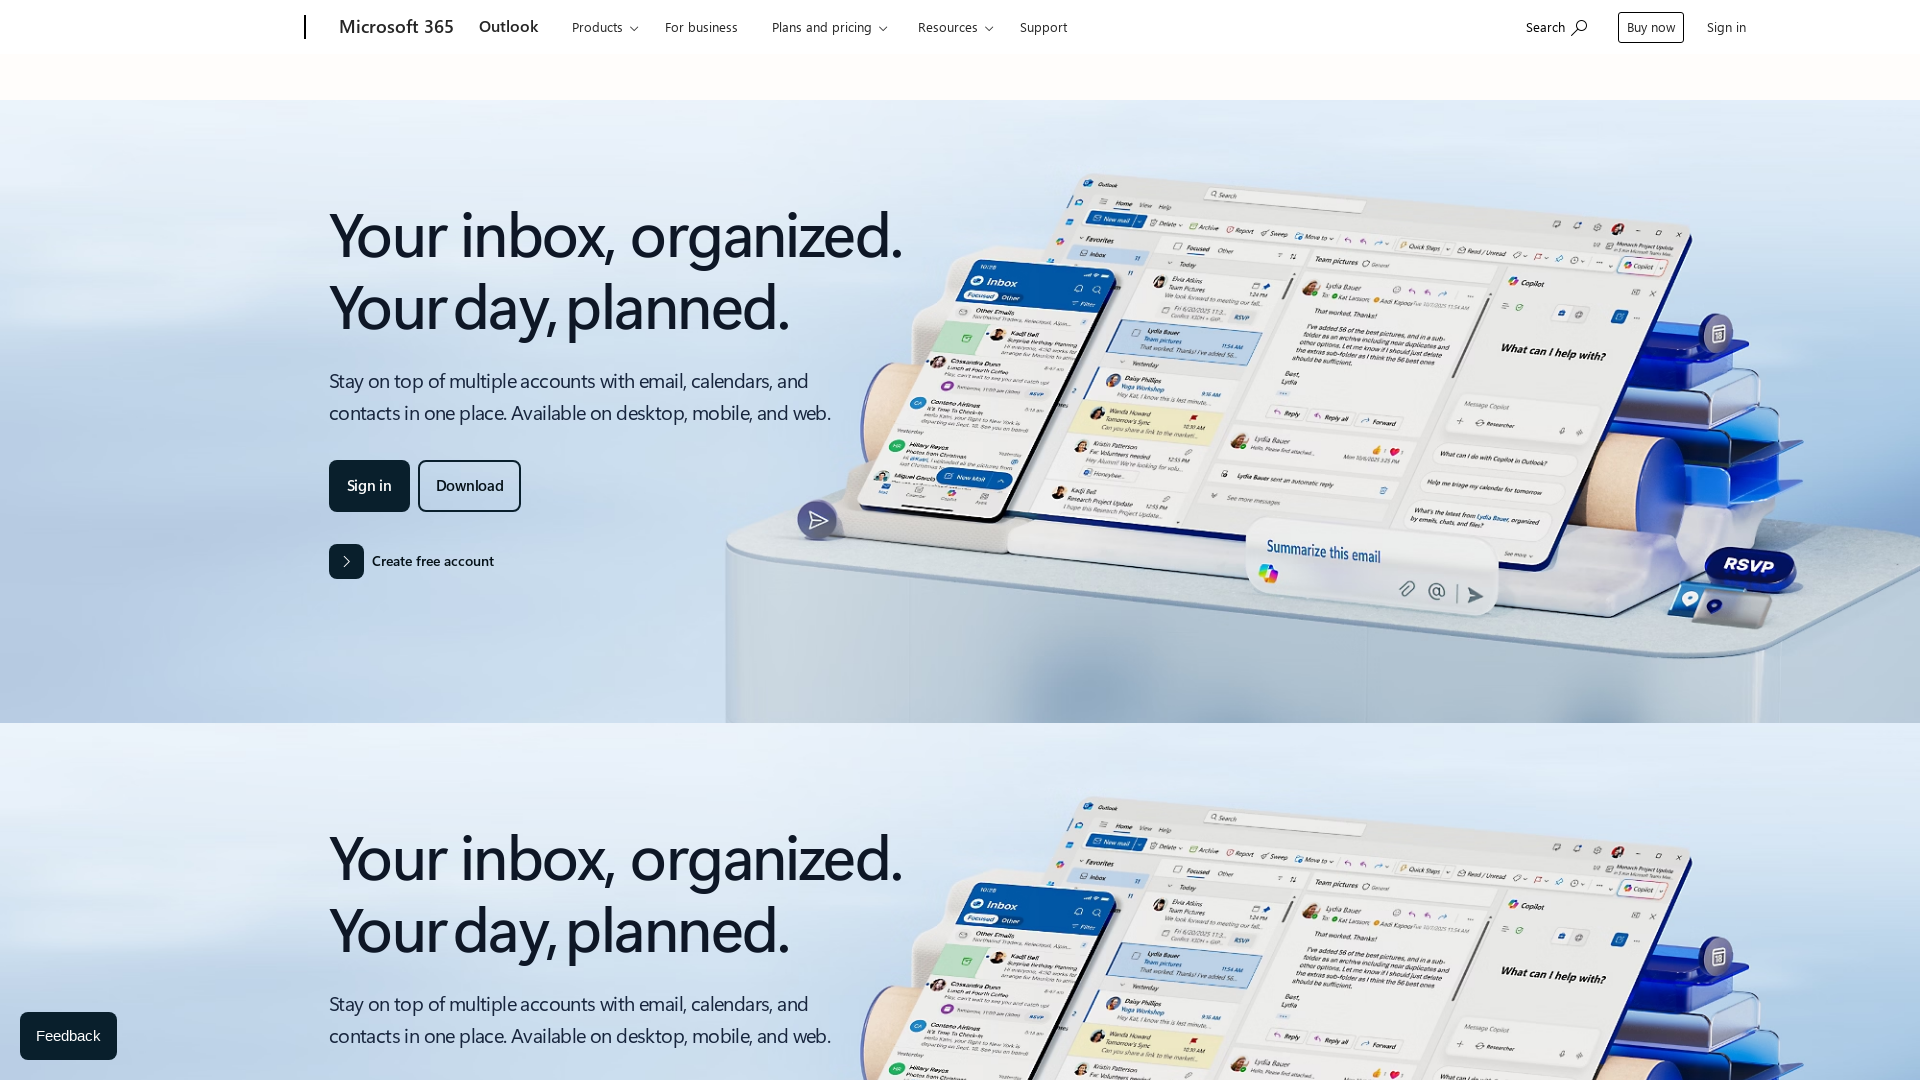